Navigates to W3Schools TryIt iframe example page and clicks on the home button in the navigation bar.

Starting URL: https://www.w3schools.com/tags/tryit.asp?filename=tryhtml_iframe_src

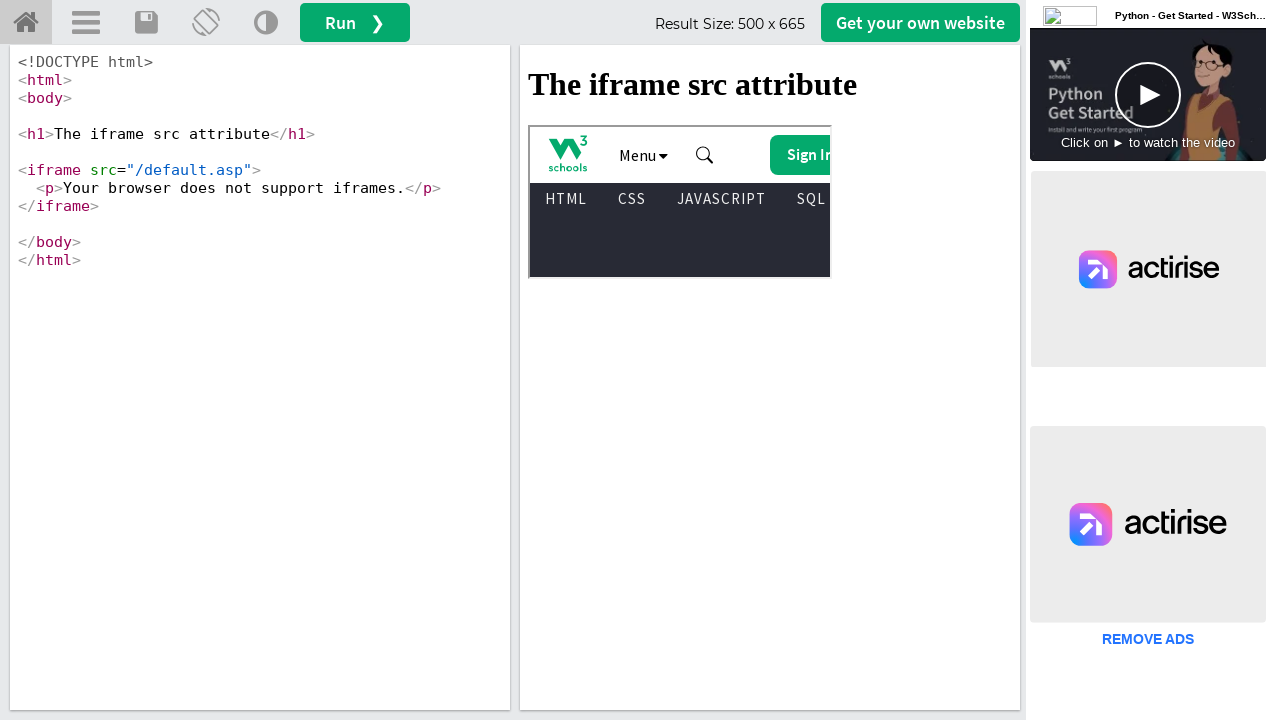

Navigated to W3Schools TryIt iframe example page
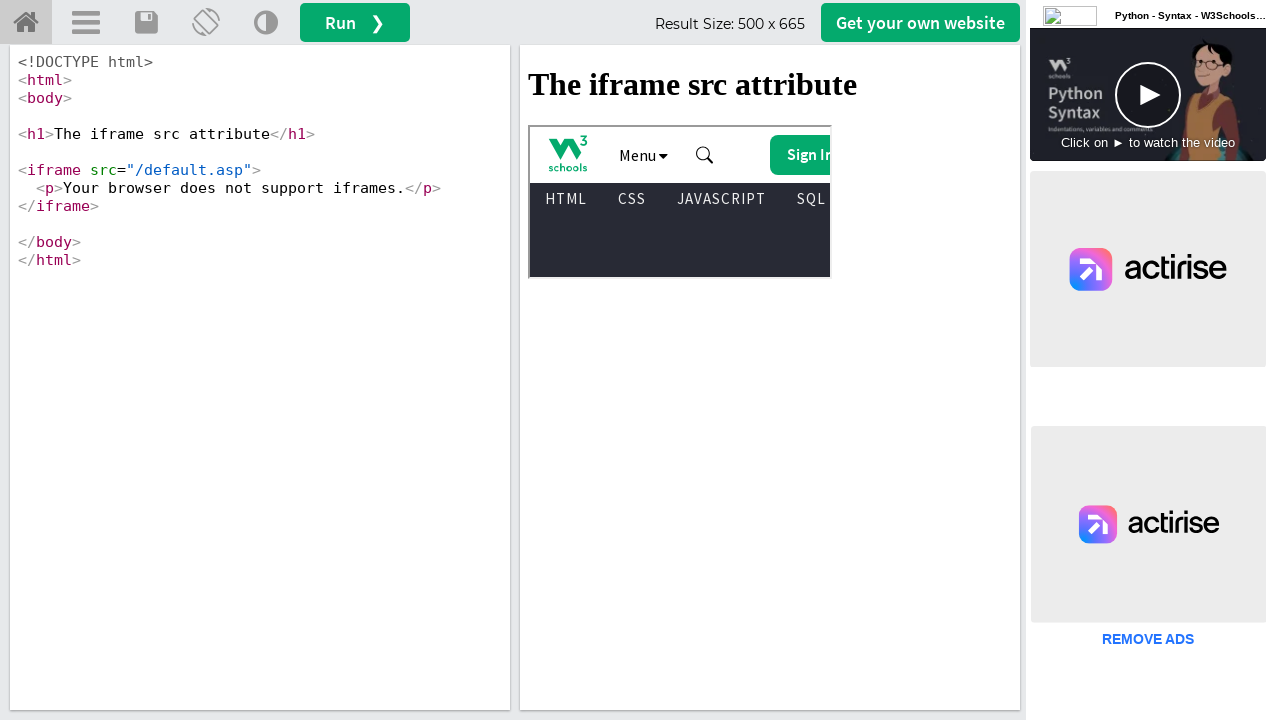

Clicked home button in navigation bar at (26, 23) on a.w3-button.w3-bar-item.topnav-icons.fa.fa-home
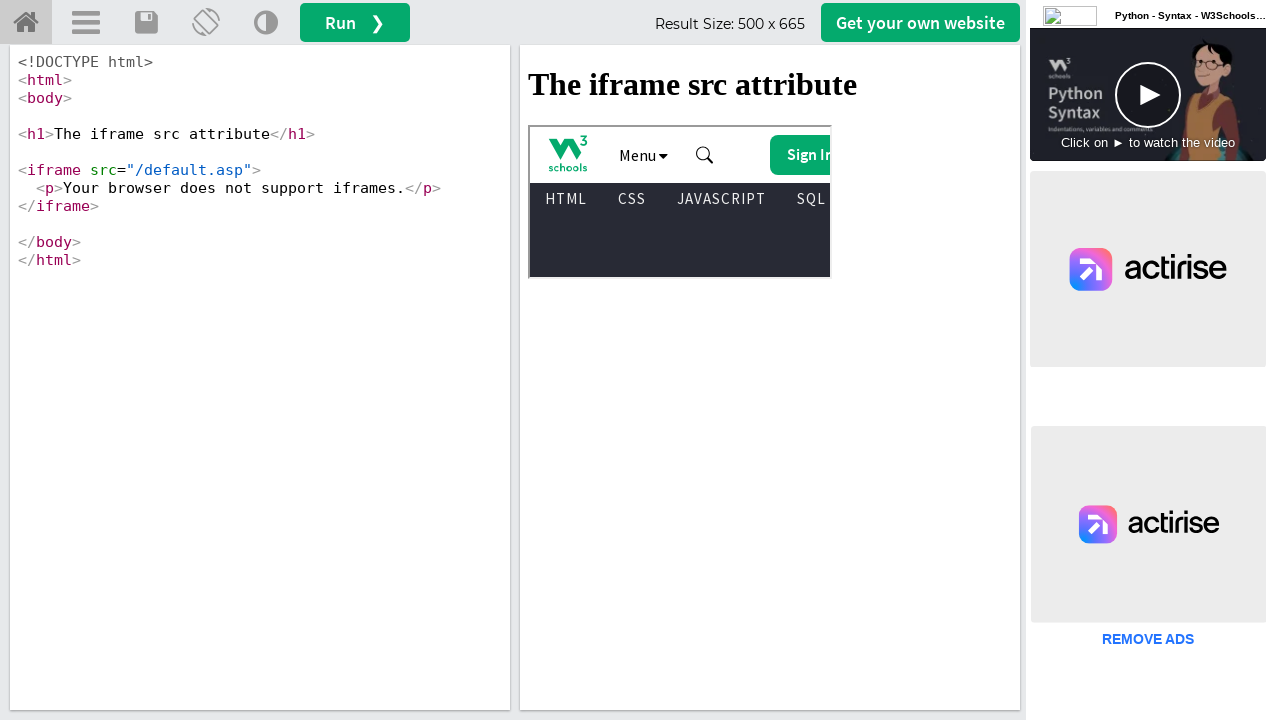

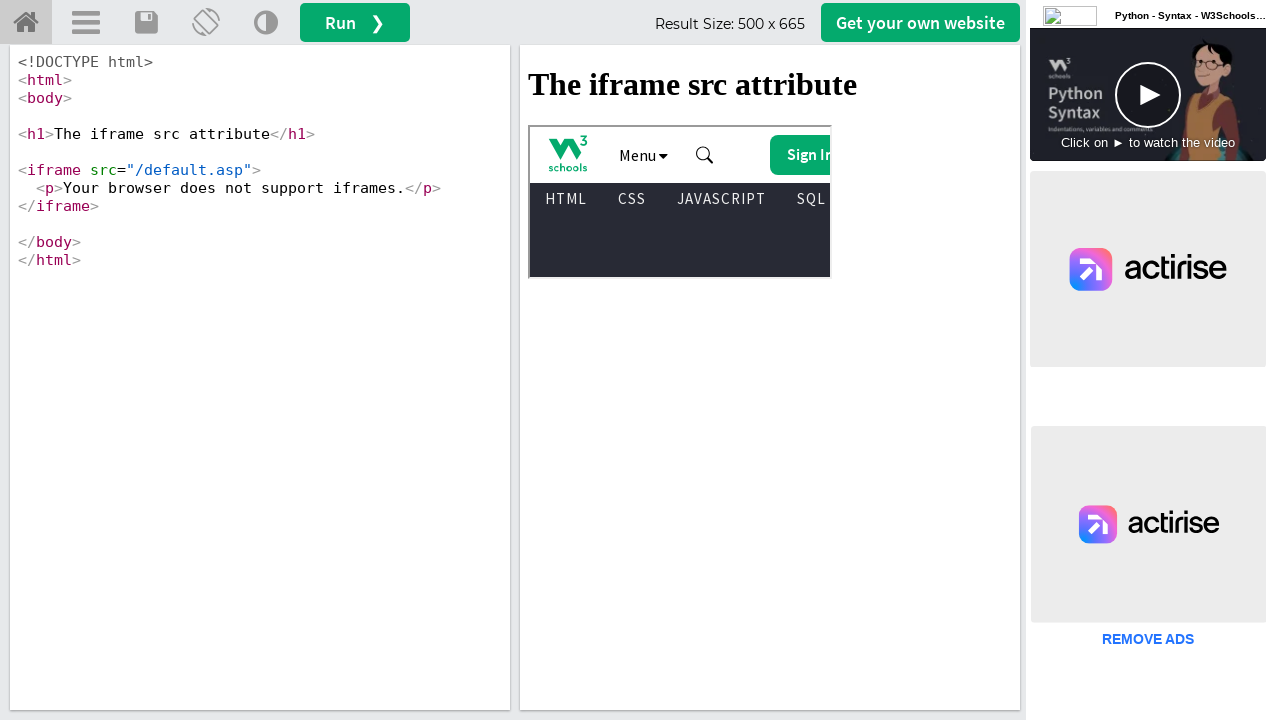